Navigates to a learning management system homepage, clicks on the My Account menu item, and verifies the page title changes correctly

Starting URL: https://alchemy.hguy.co/lms

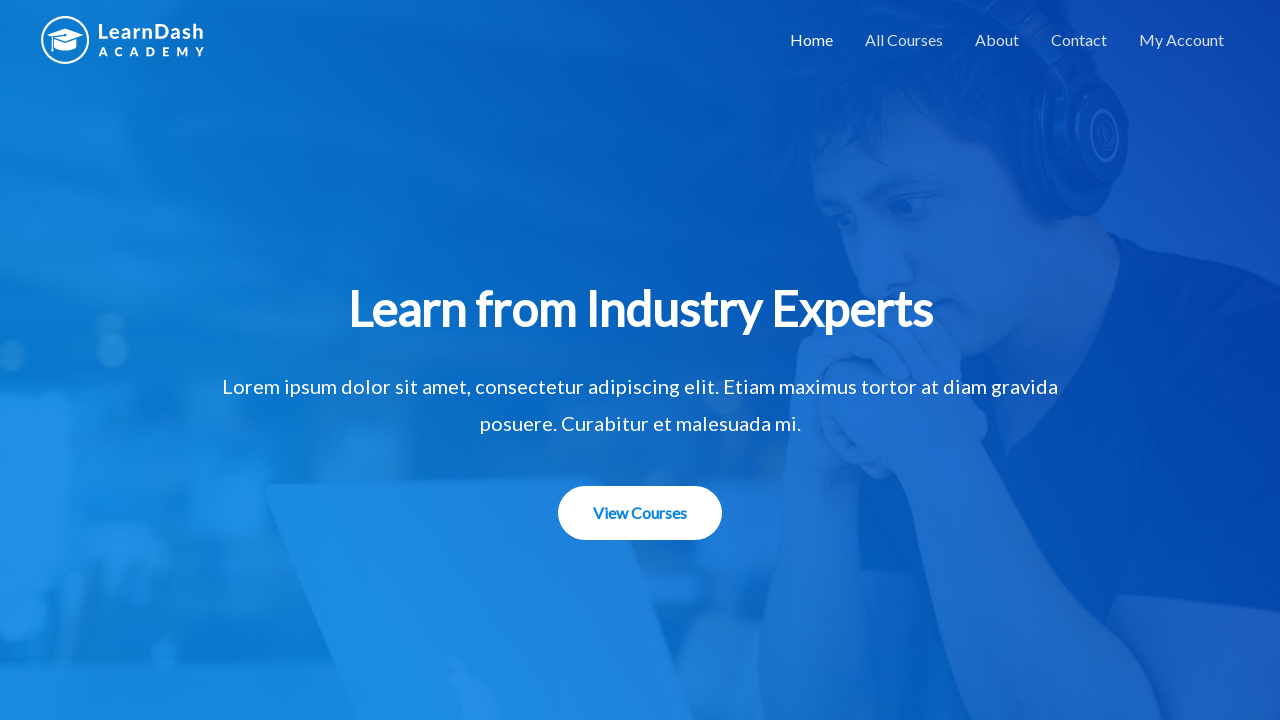

Clicked on My Account menu item at (1182, 40) on xpath=//*[@id="menu-item-1507"]/a
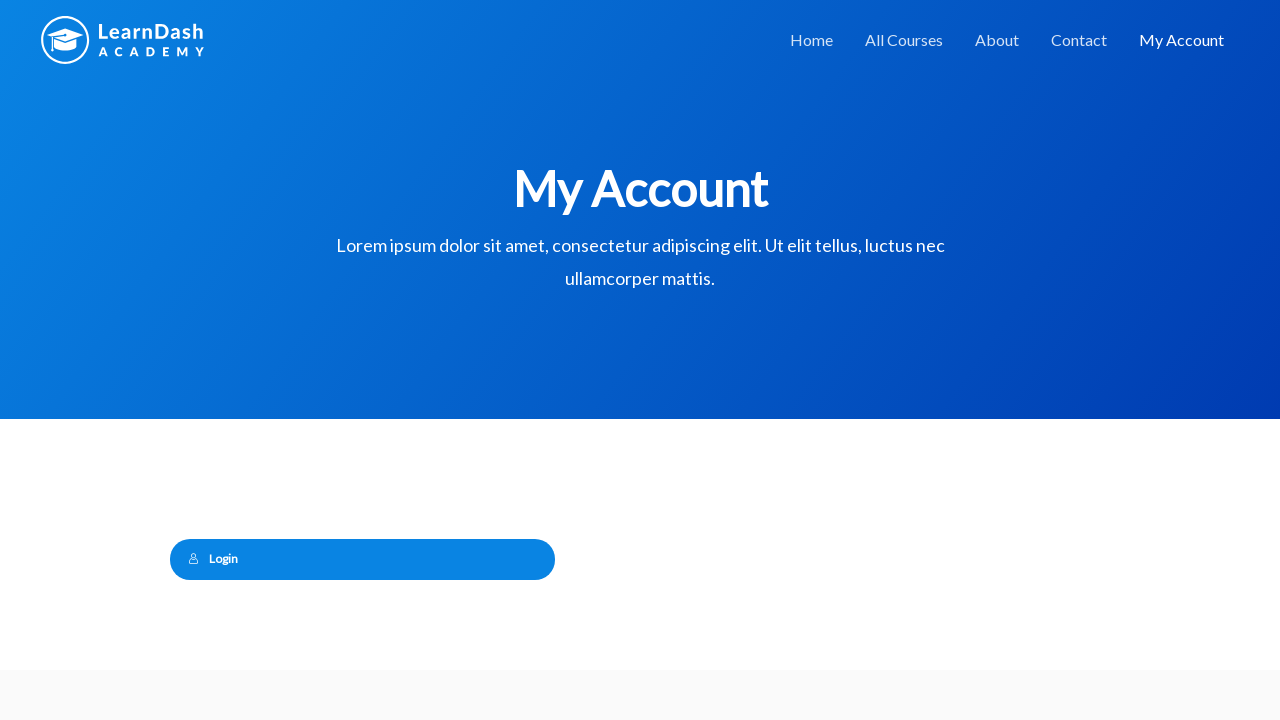

Waited for page to reach networkidle state
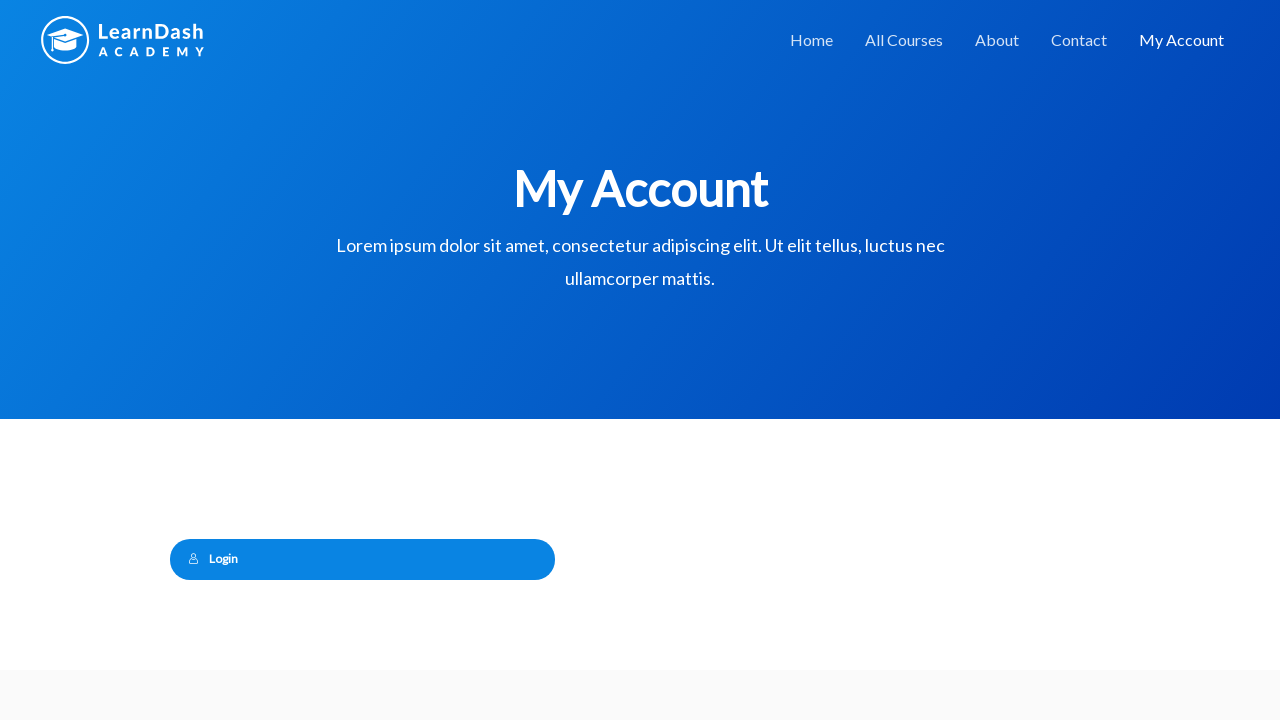

Verified page title changed to 'My Account – Alchemy LMS'
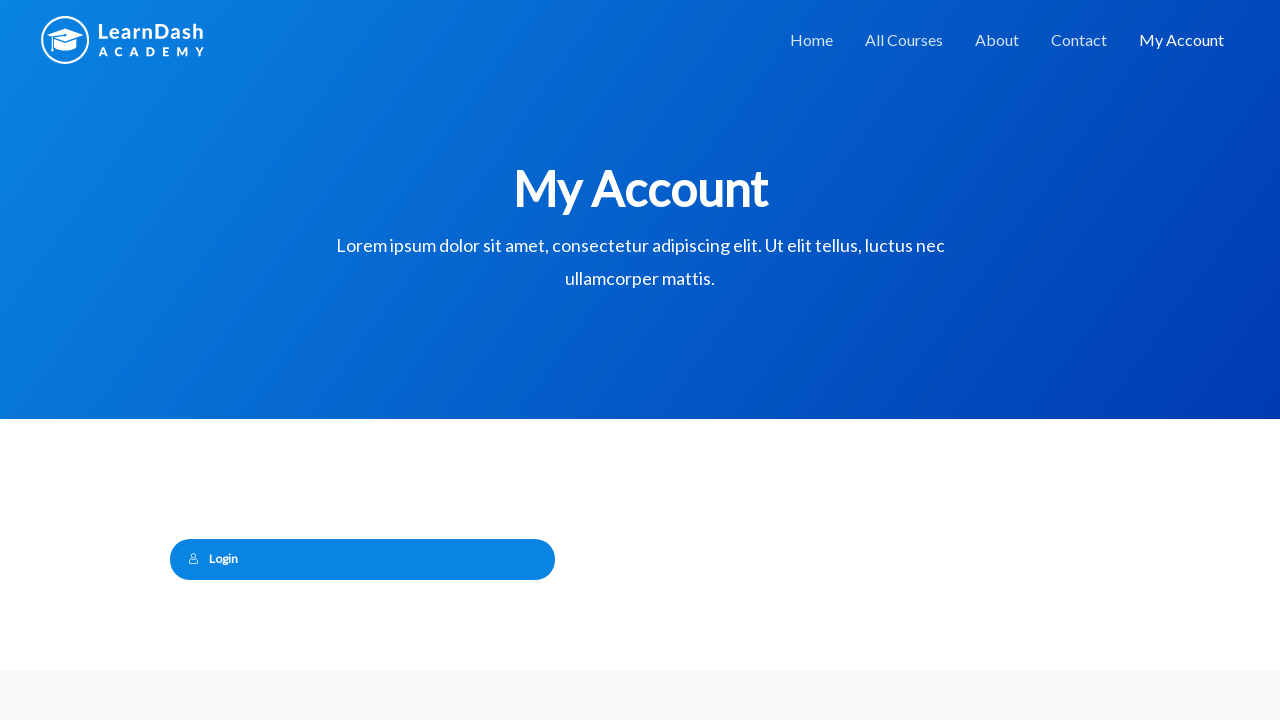

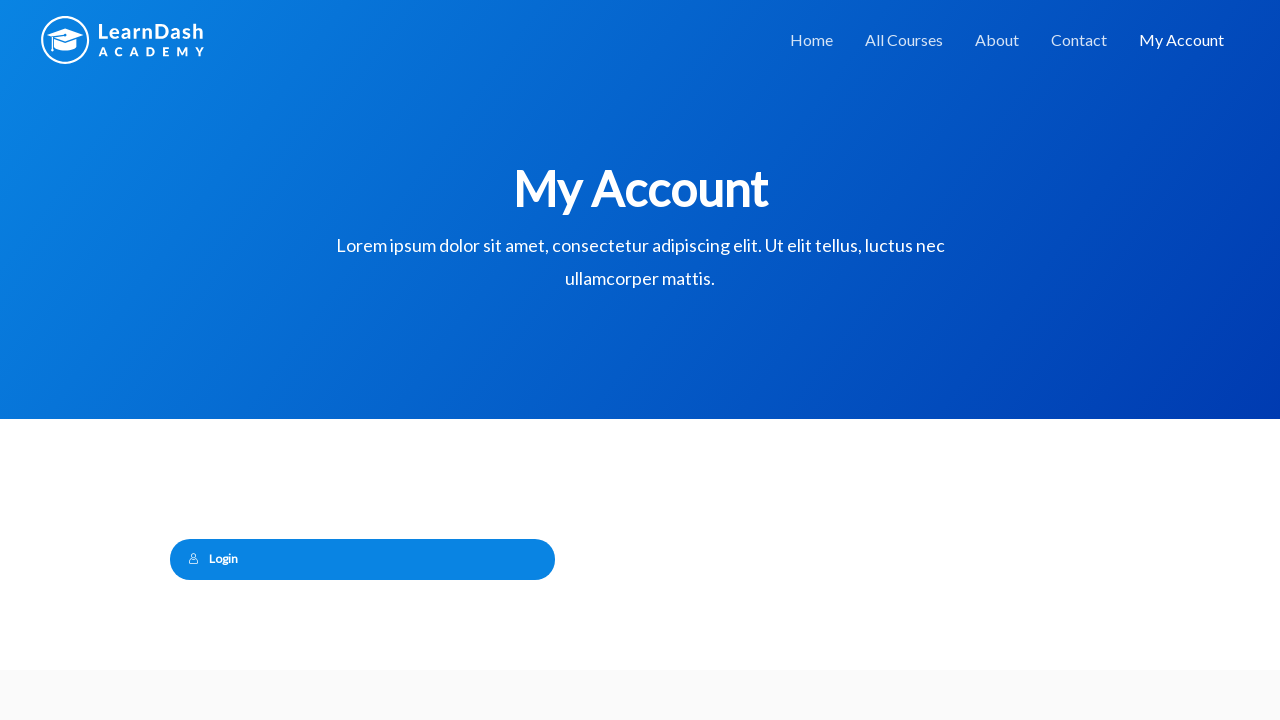